Tests DuckDuckGo search functionality by entering a search query "web.webex.com", submitting the search, and verifying the page title contains "webex".

Starting URL: https://duckduckgo.com

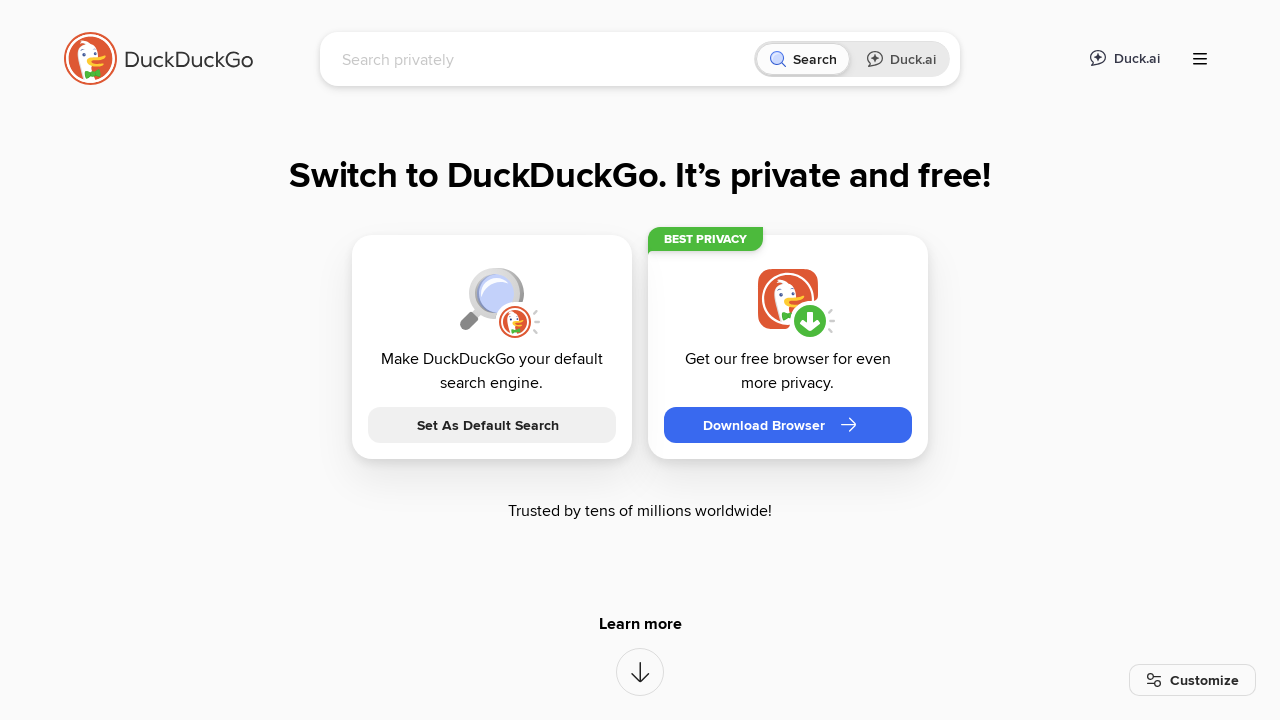

Filled search box with 'web.webex.com' on #searchbox_input
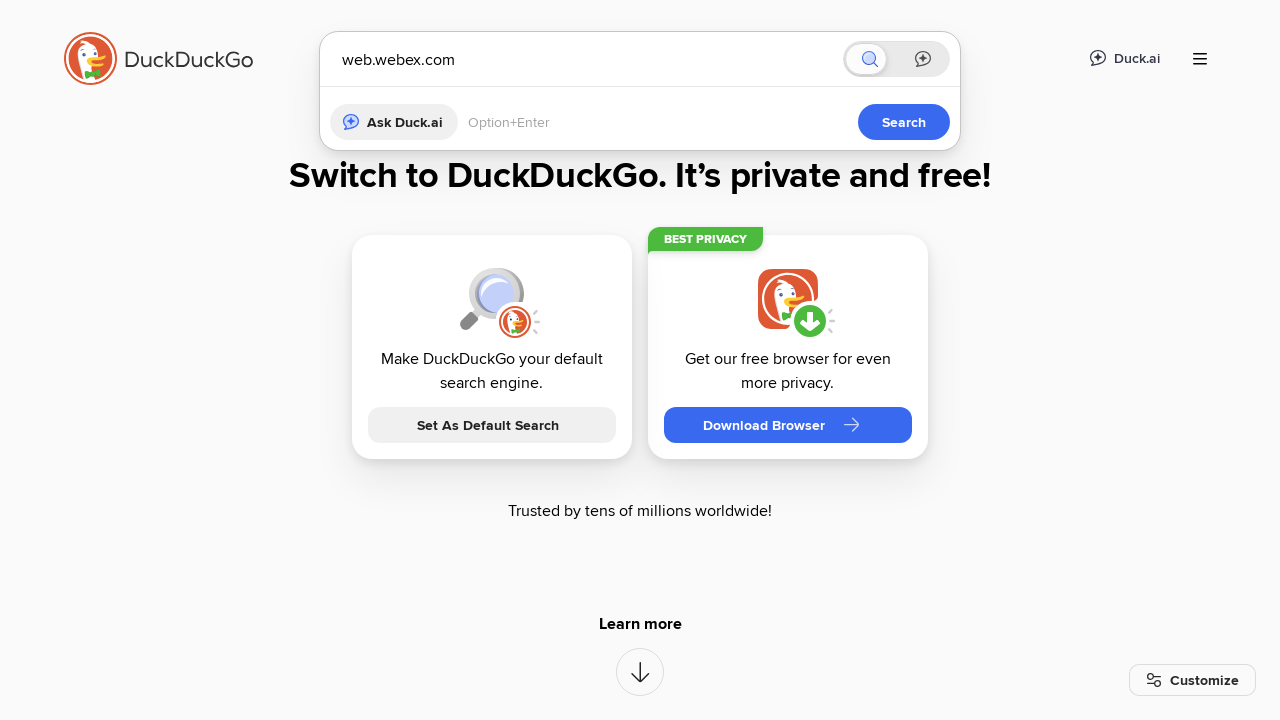

Pressed Enter to submit search on #searchbox_input
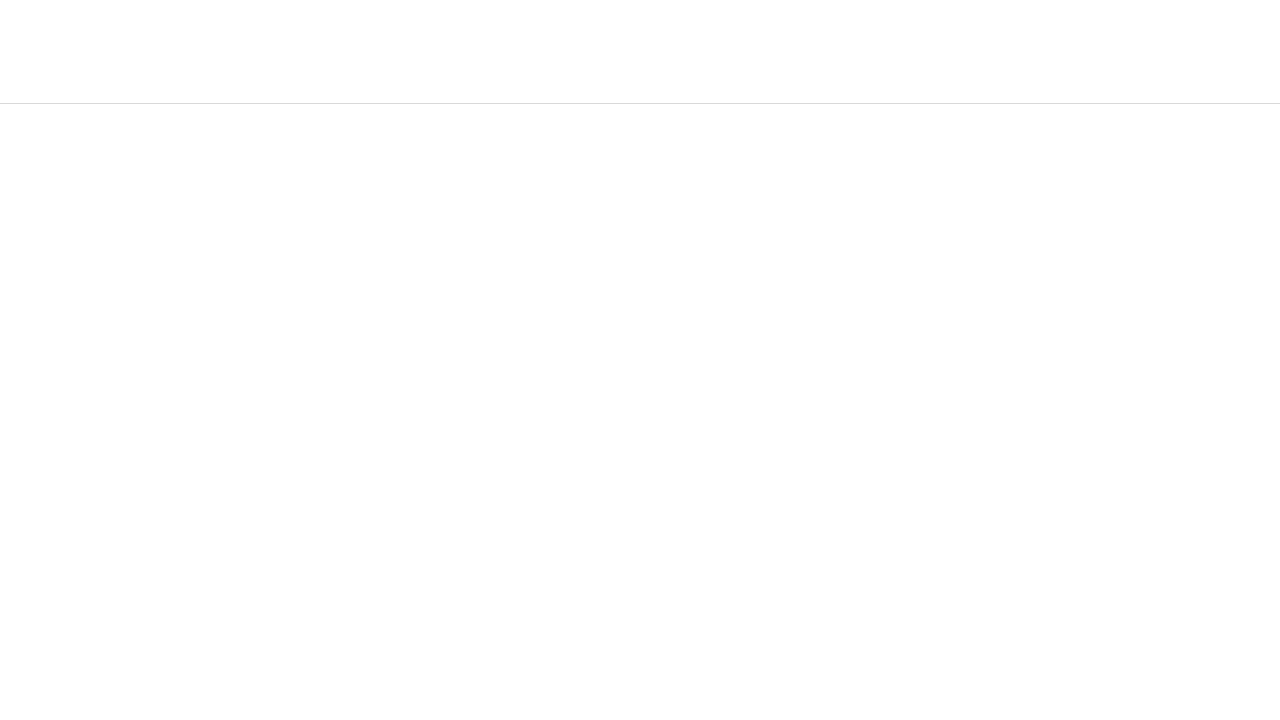

Search results page loaded (domcontentloaded)
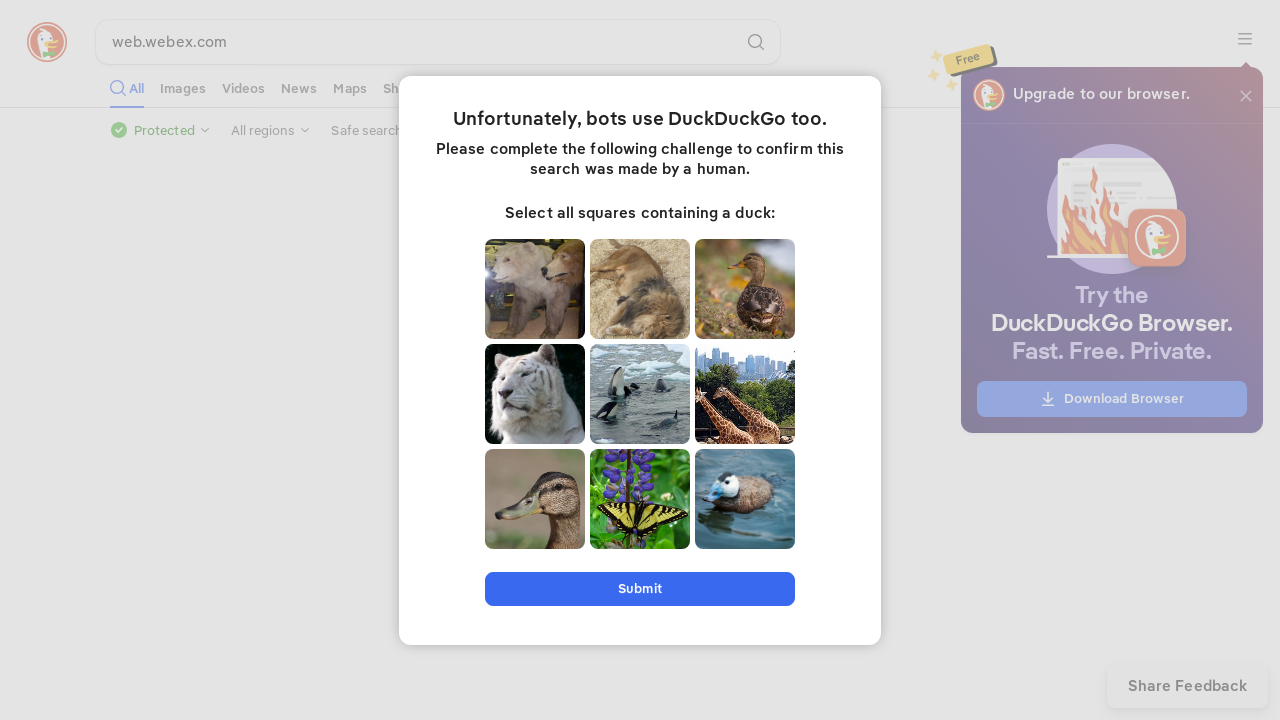

Verified page title contains 'webex'
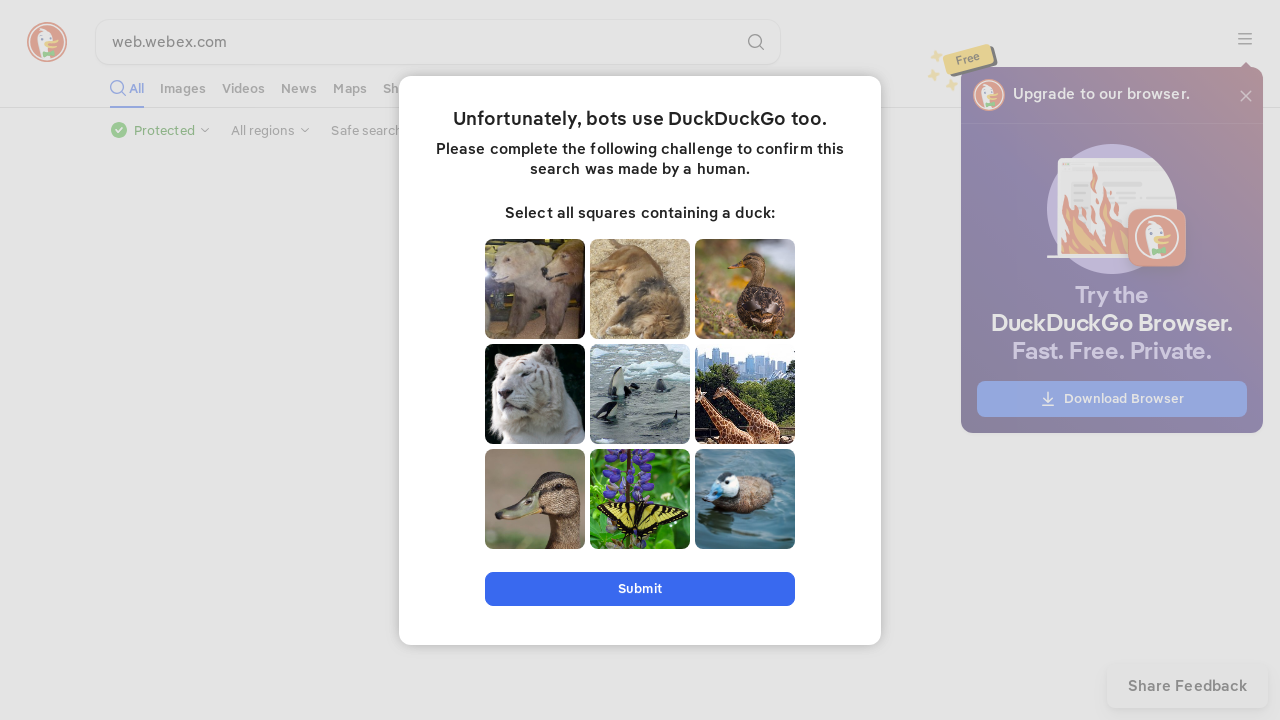

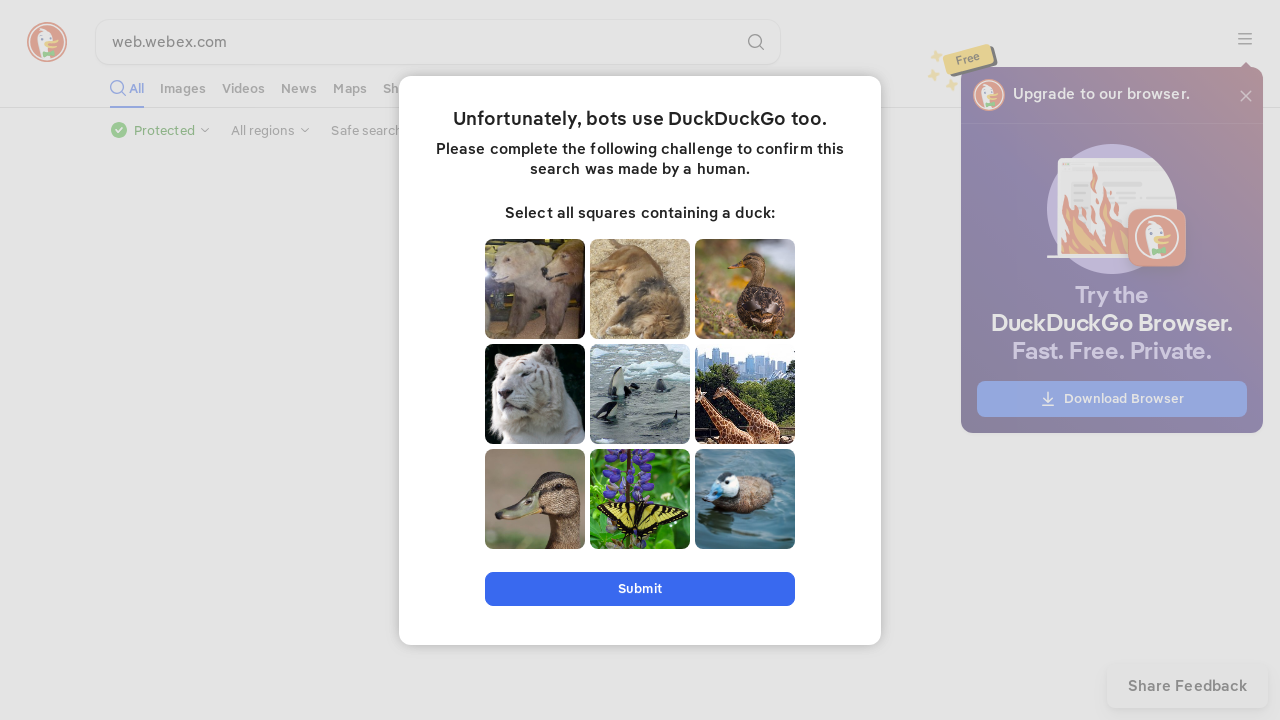